Tests login form validation by clicking login without entering any credentials and verifying the username required error message

Starting URL: https://www.saucedemo.com/

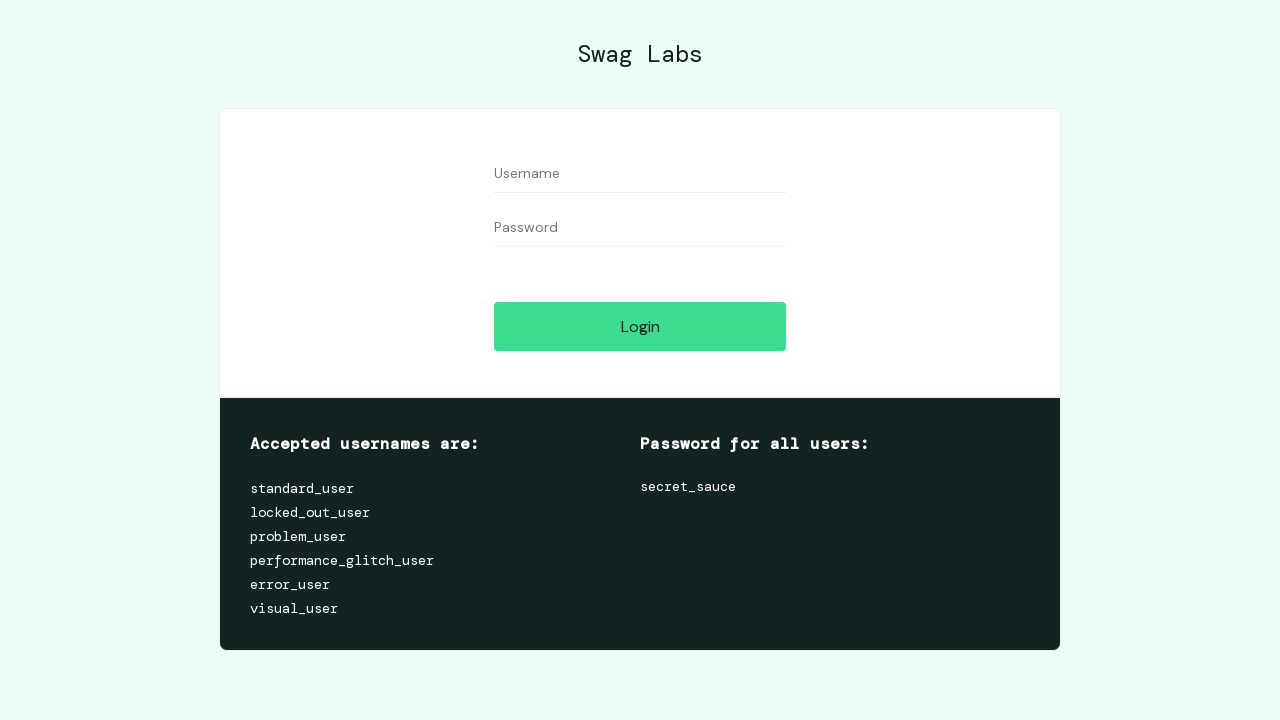

Clicked login button without entering credentials at (640, 326) on #login-button
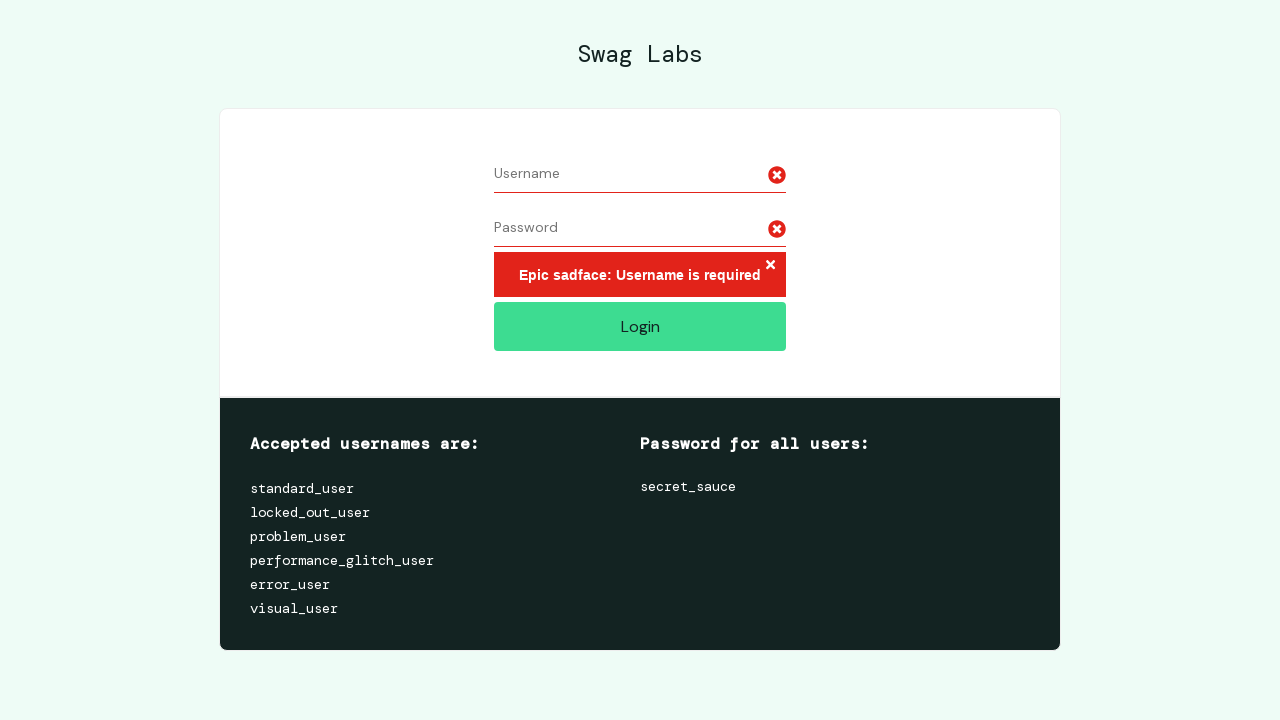

Error message element appeared
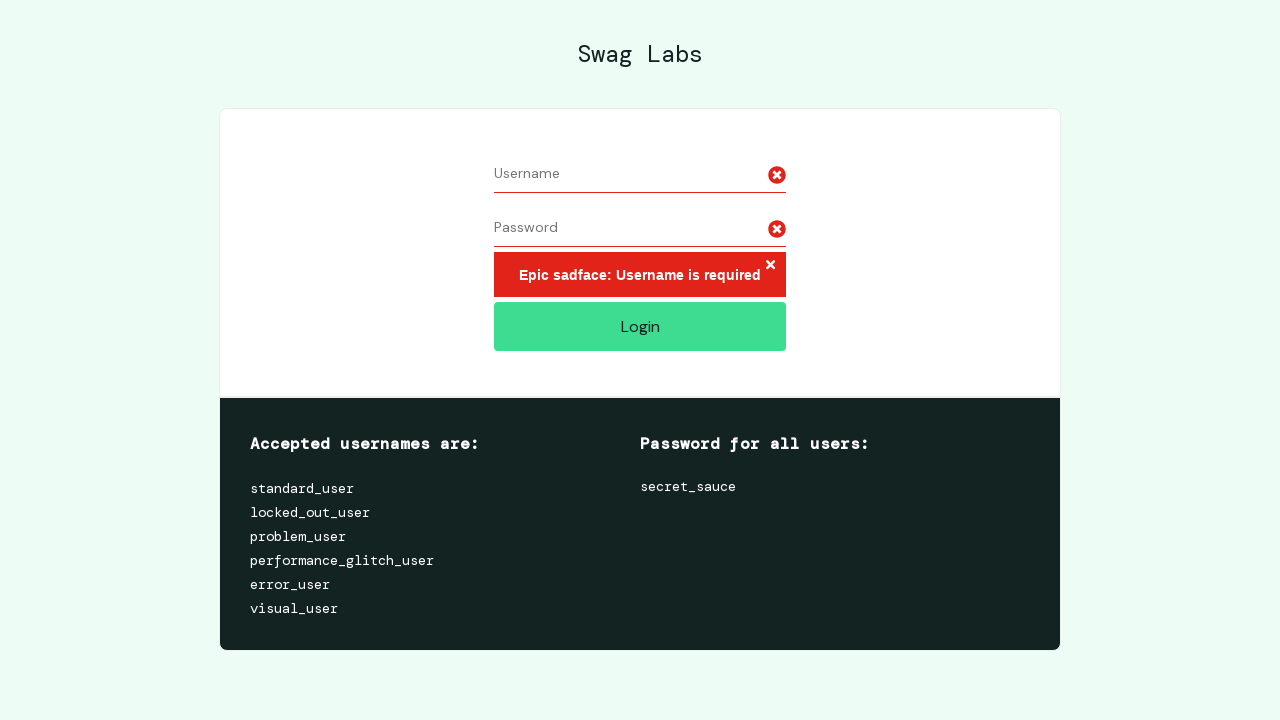

Located error message element
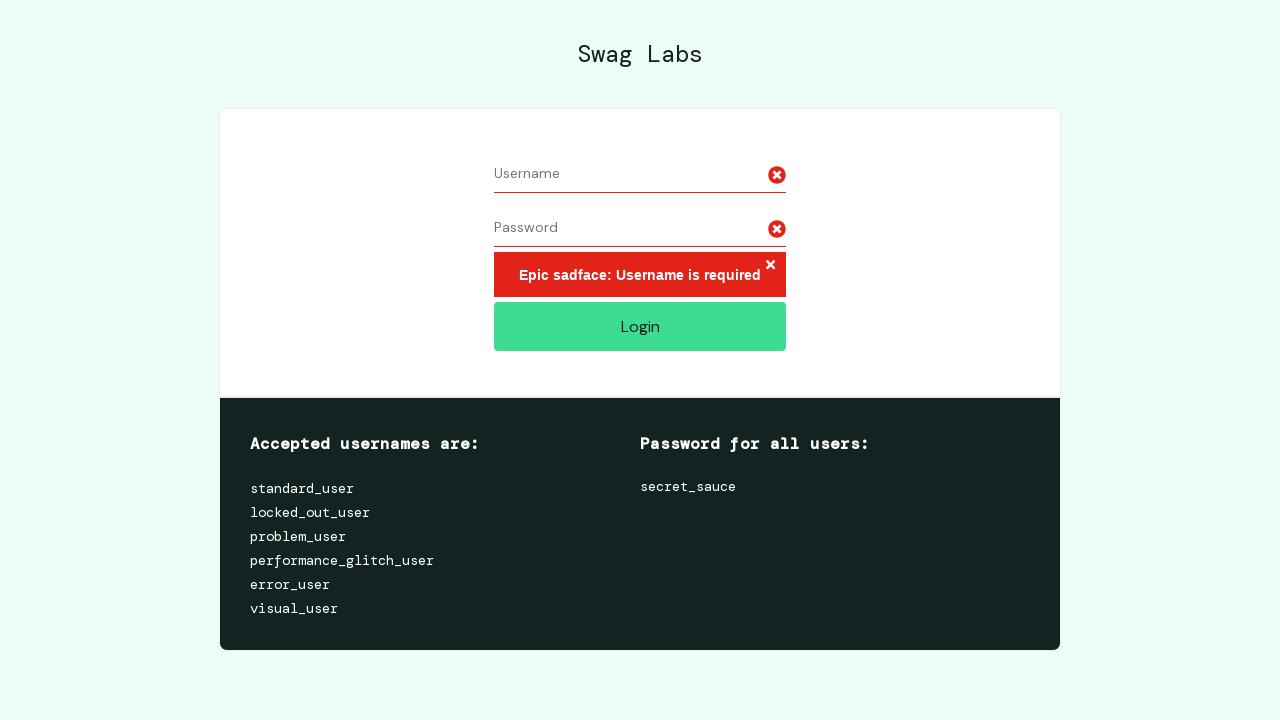

Verified 'Username is required' error message is present
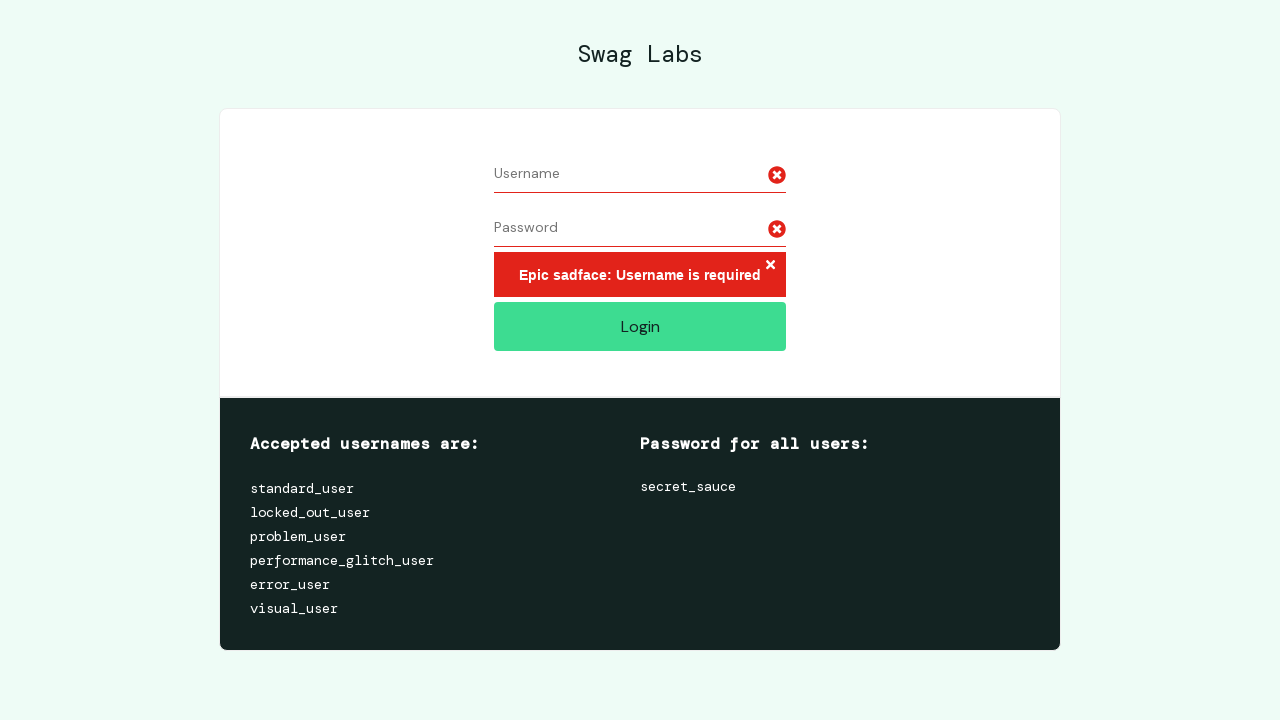

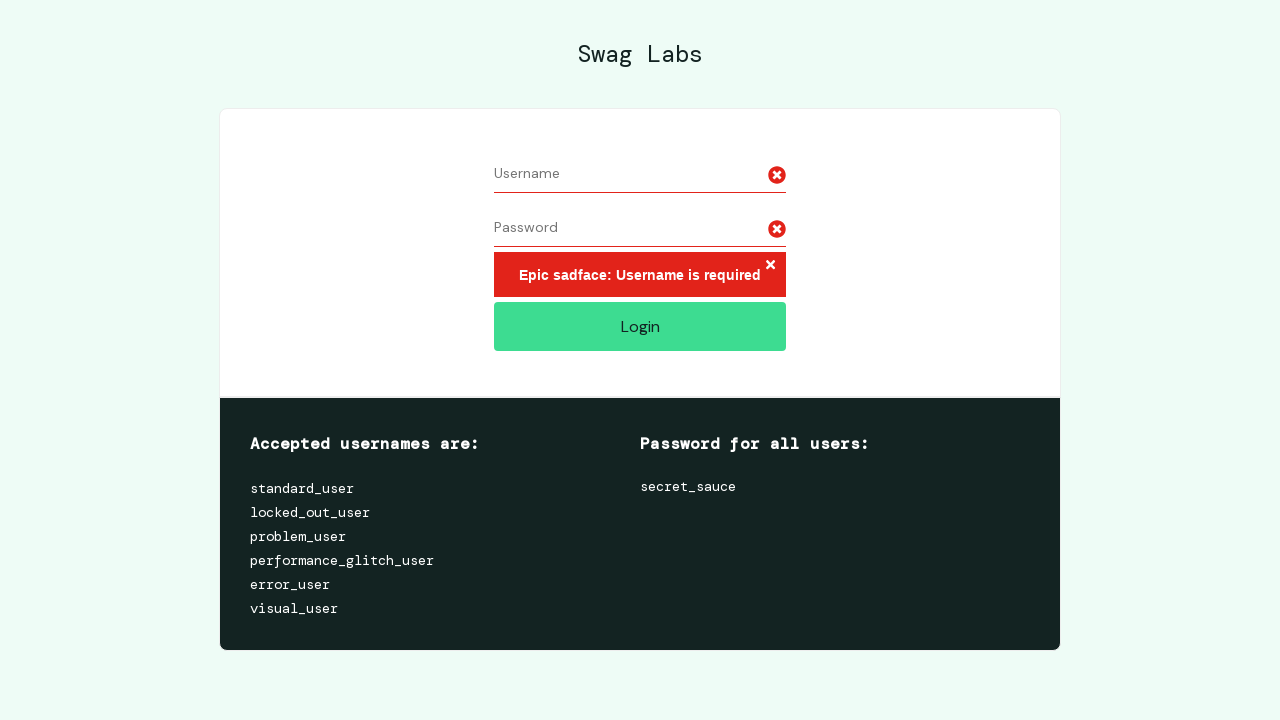